Tests page reload behavior by clicking a reset button and verifying counter values across reloads

Starting URL: https://guinea-pig.webdriver.io/reloadCounter.html

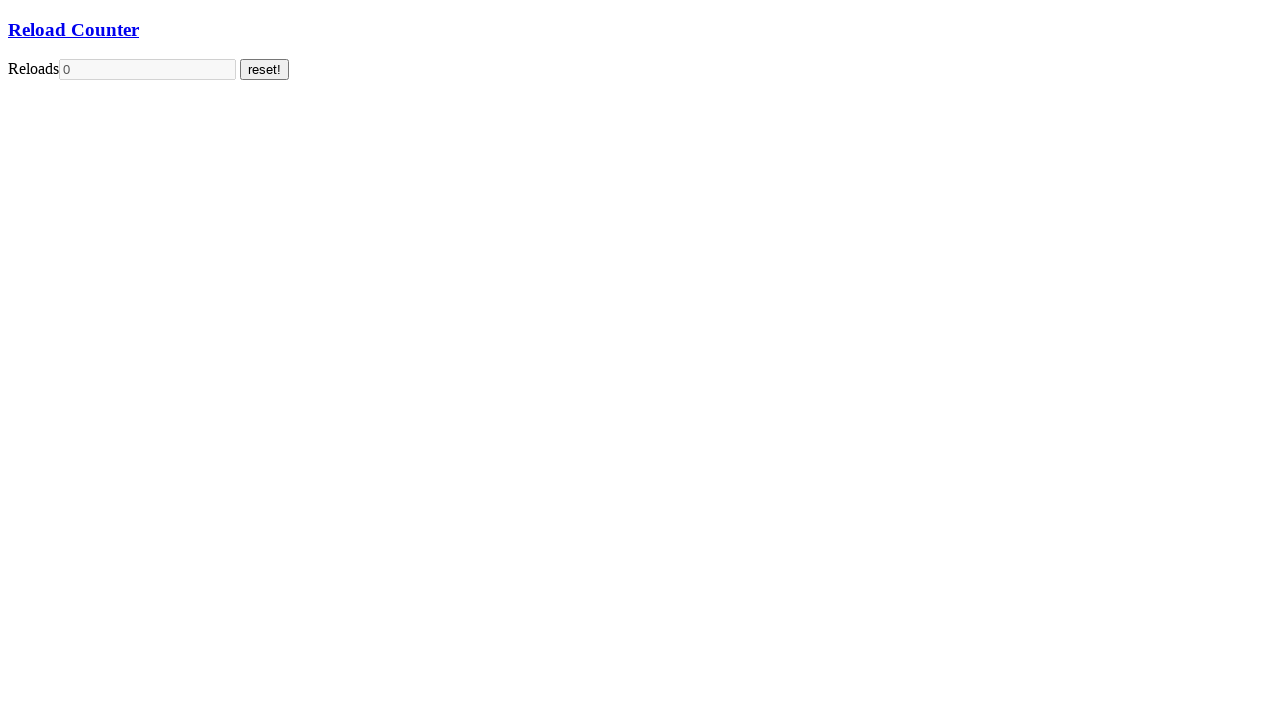

Clicked reset button at (264, 70) on #reset
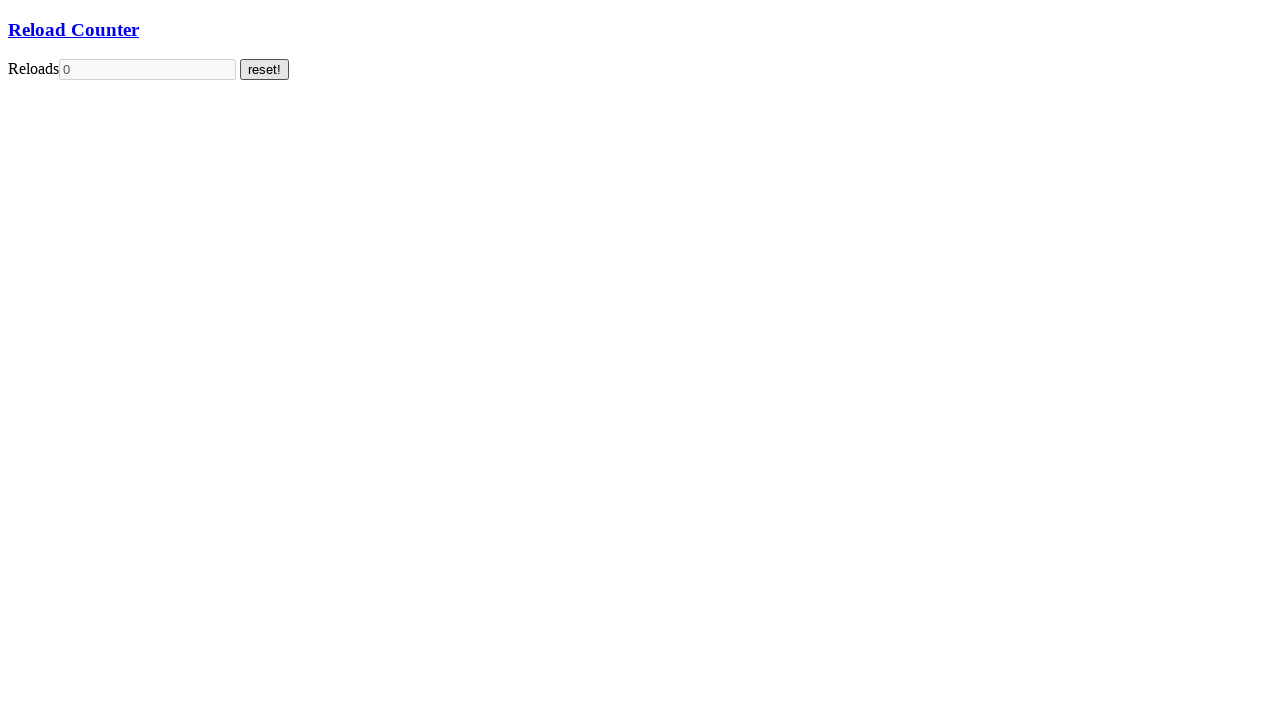

Verified counter value is 0 after reset
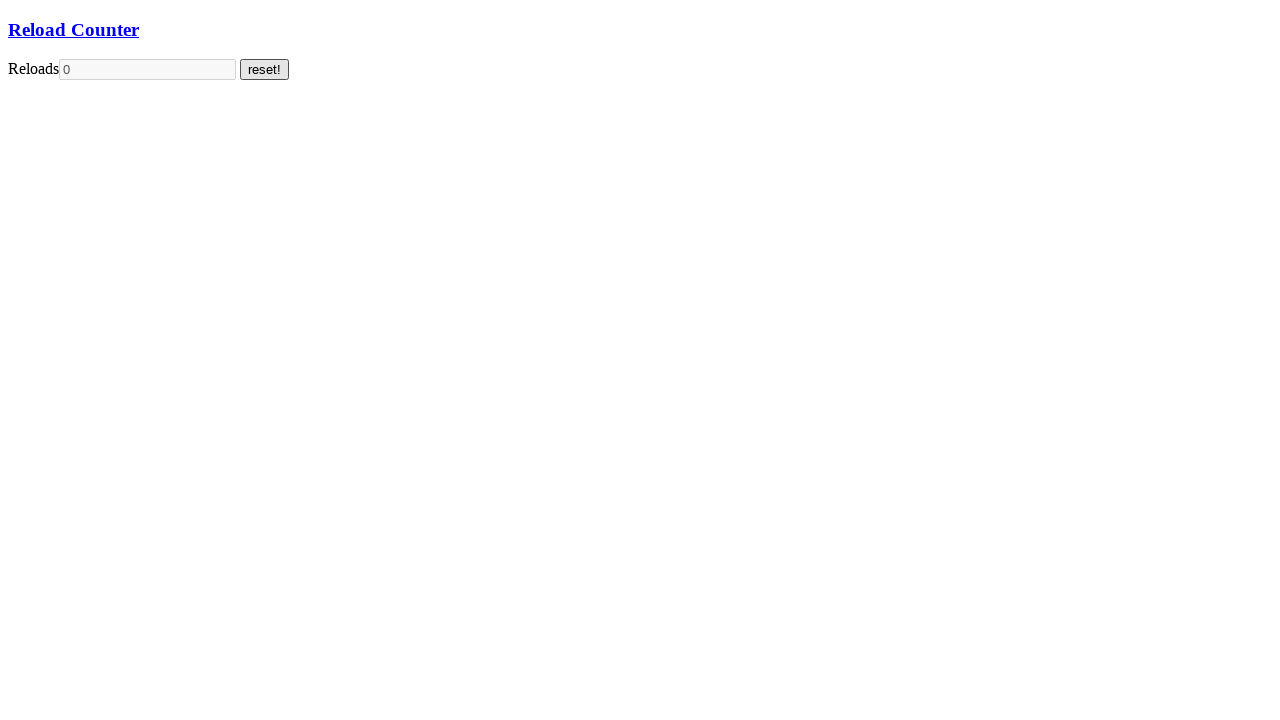

Reloaded page first time
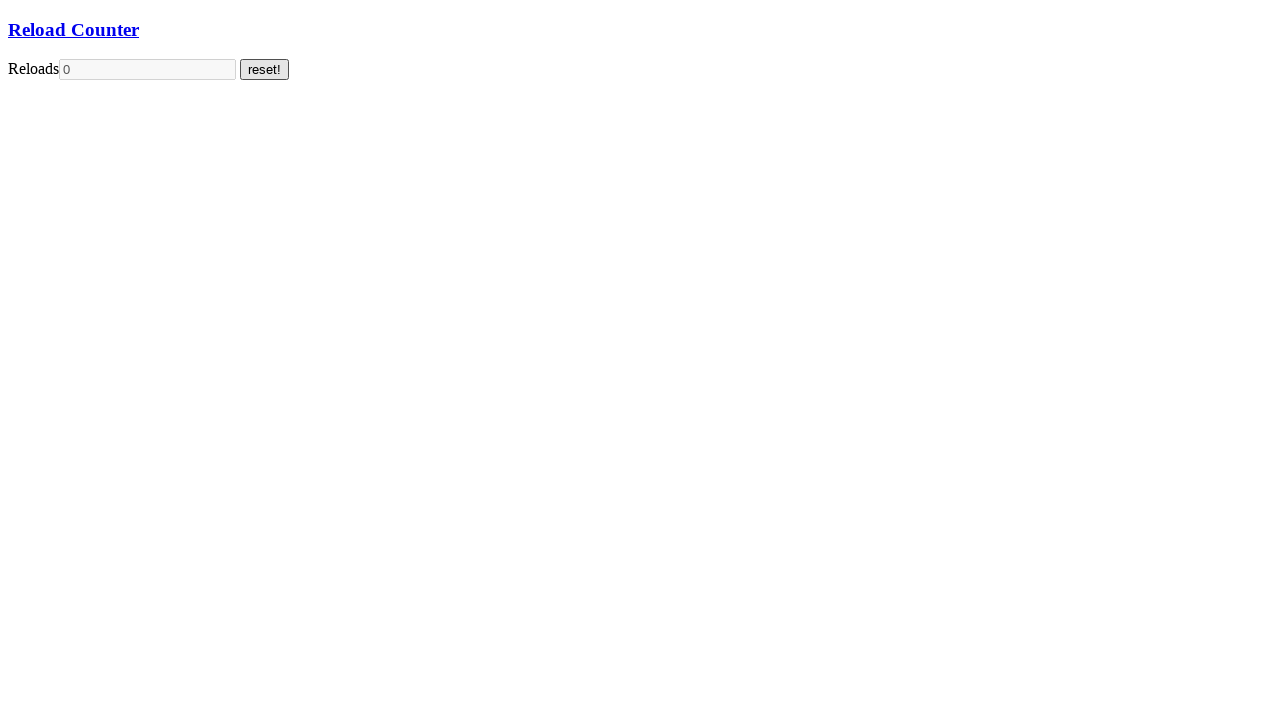

Verified counter value is still 0 after first reload
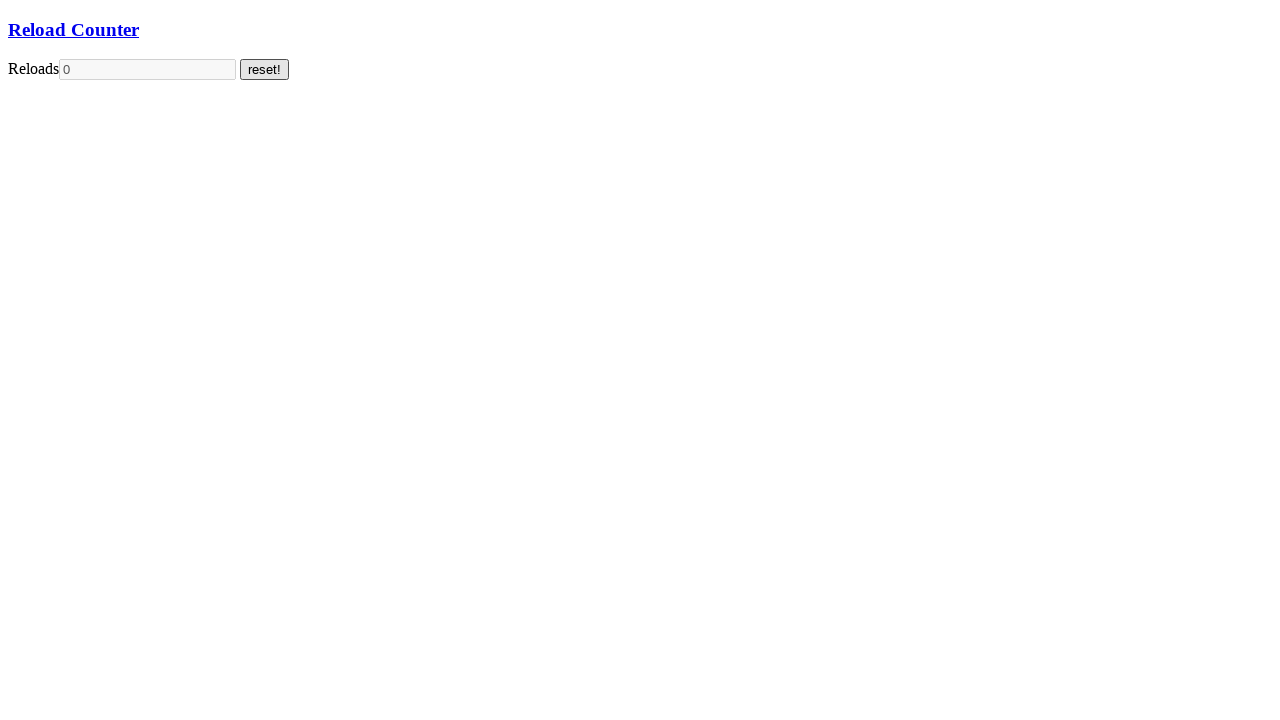

Reloaded page second time
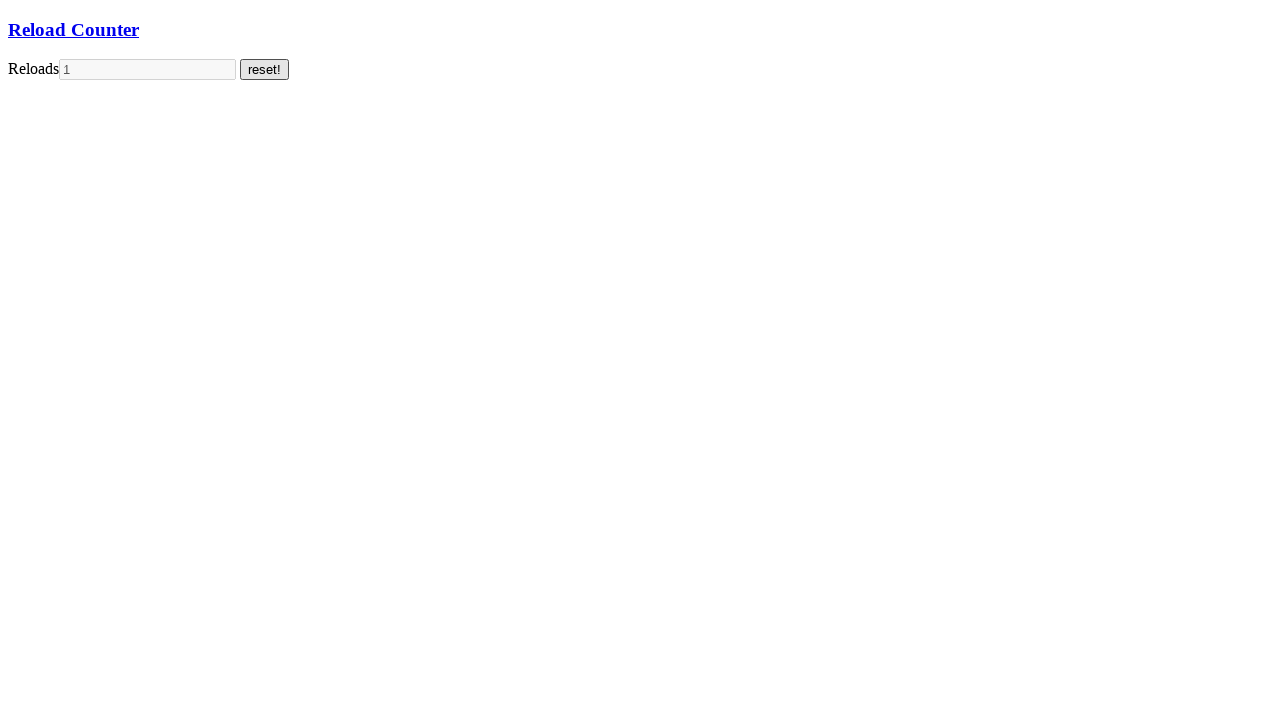

Verified counter value is 1 after second reload
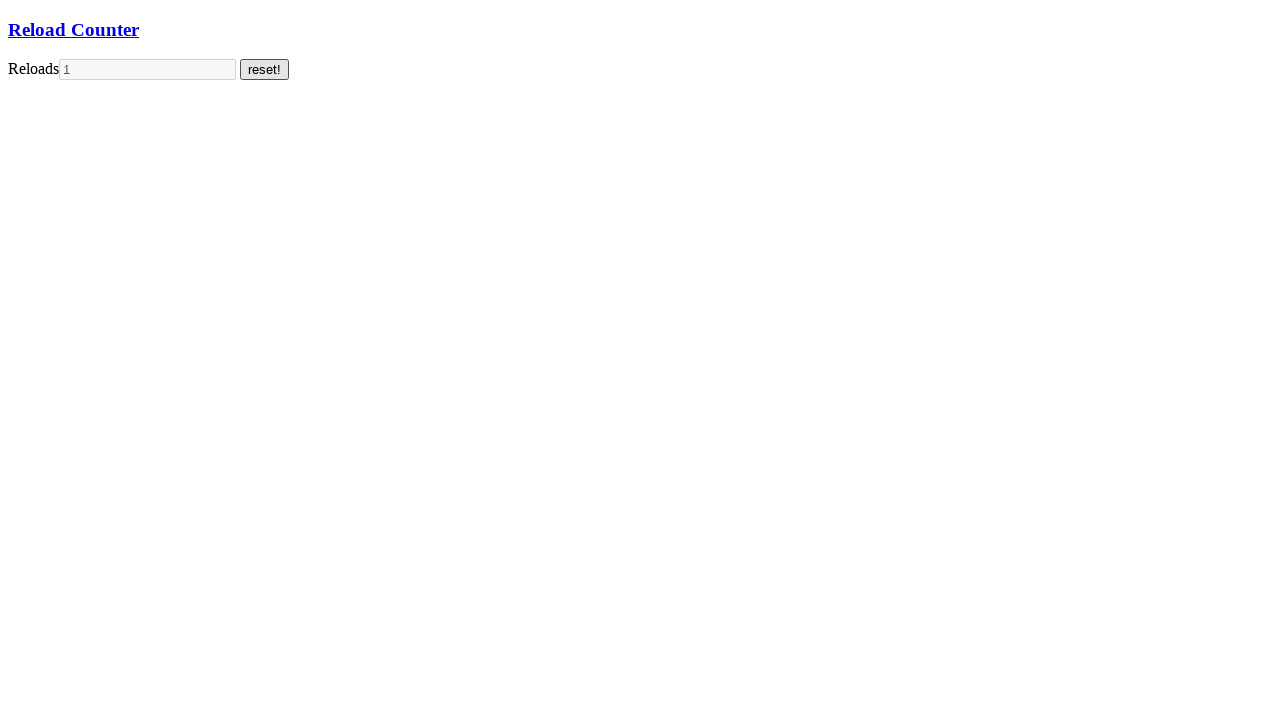

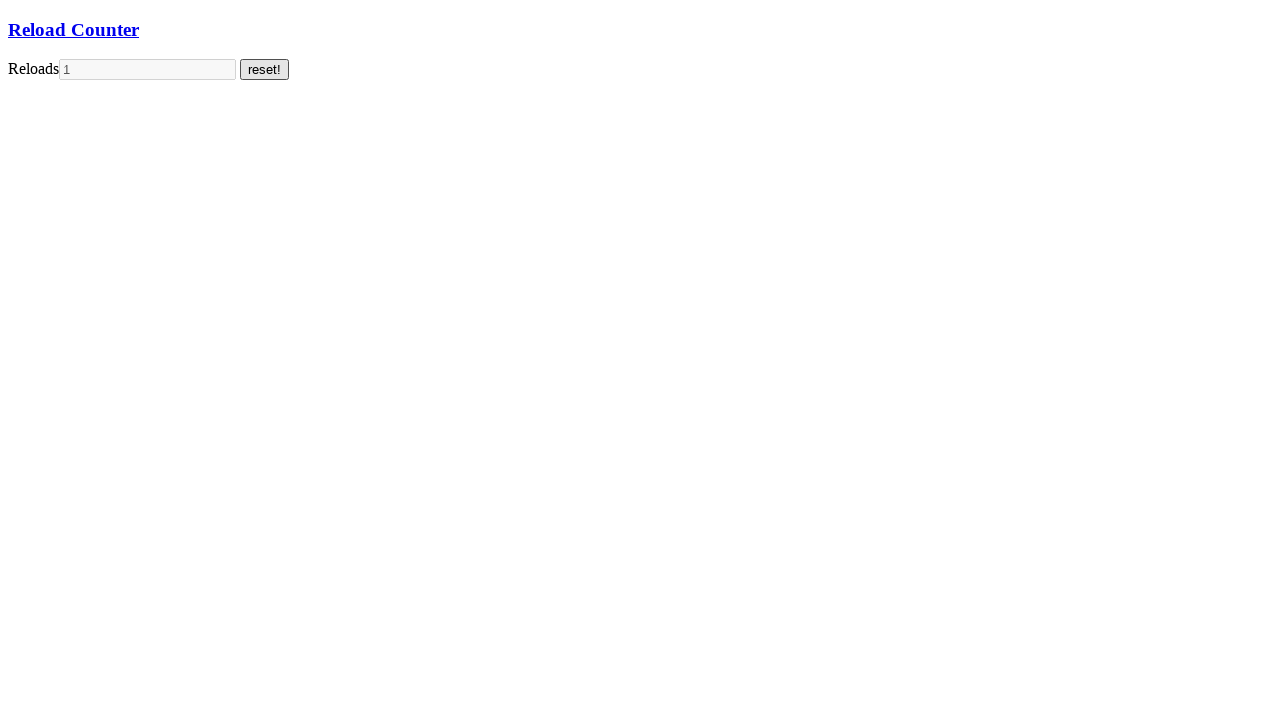